Tests load delay functionality by navigating to the UI Testing Playground, clicking on the Load Delay page link, and waiting for a button to appear after a delay.

Starting URL: http://www.uitestingplayground.com/

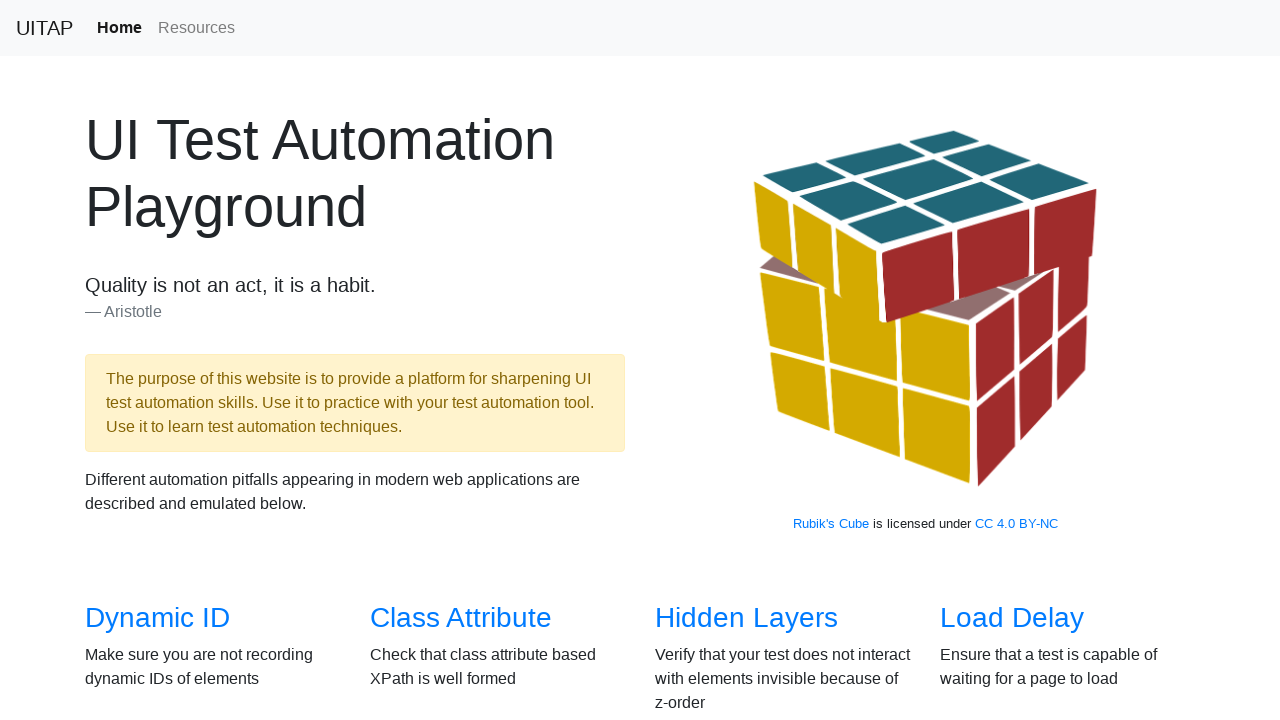

Clicked on the Load Delay page link at (1012, 618) on a[href='/loaddelay']
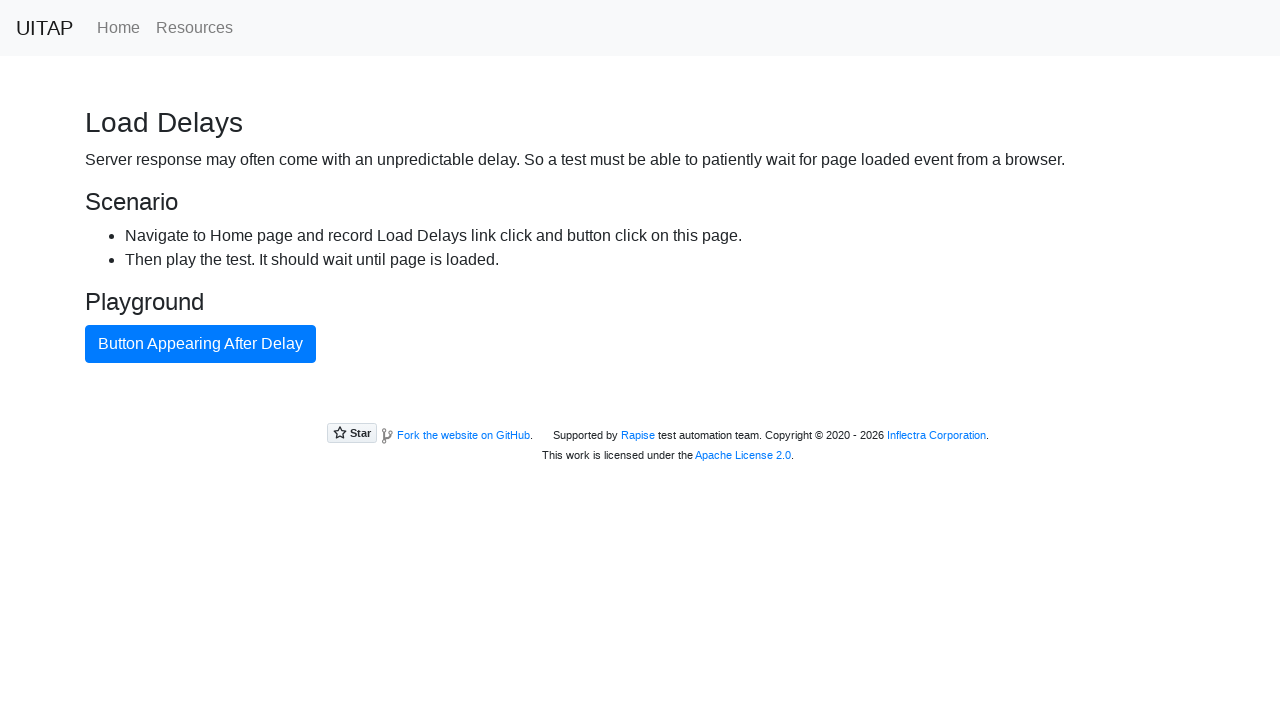

Button 'Button Appearing After Delay' appeared after load delay
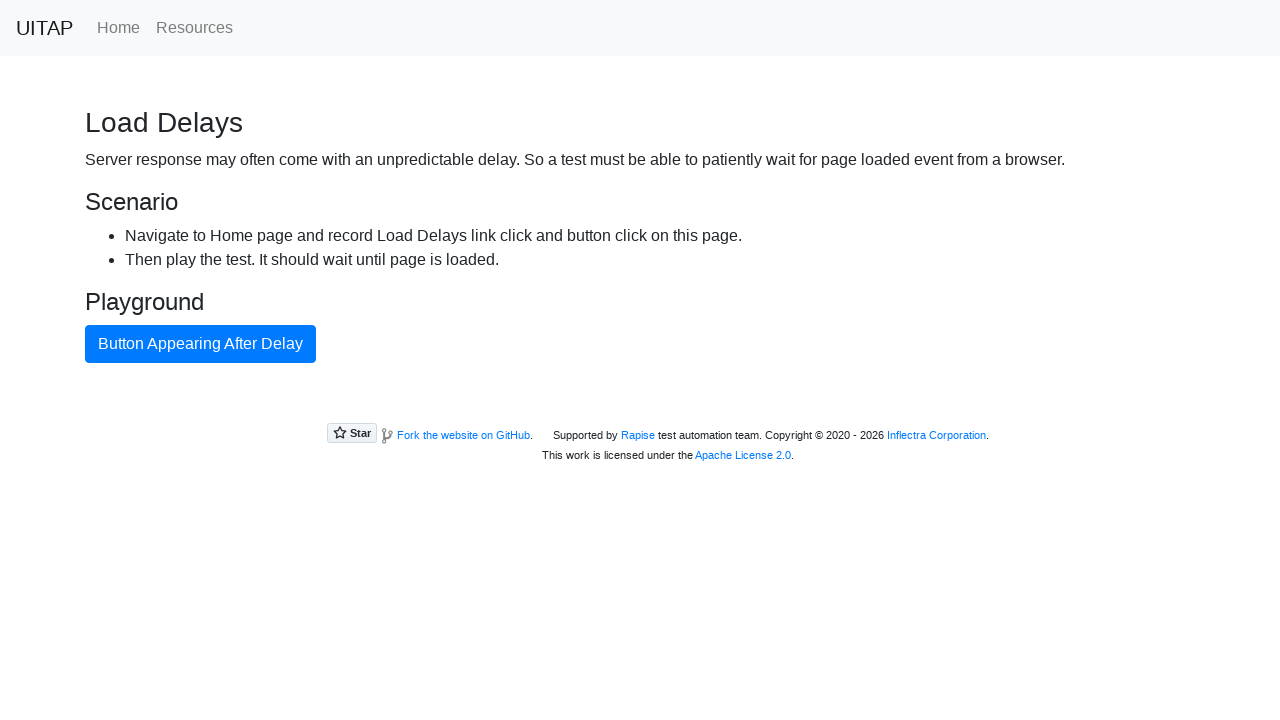

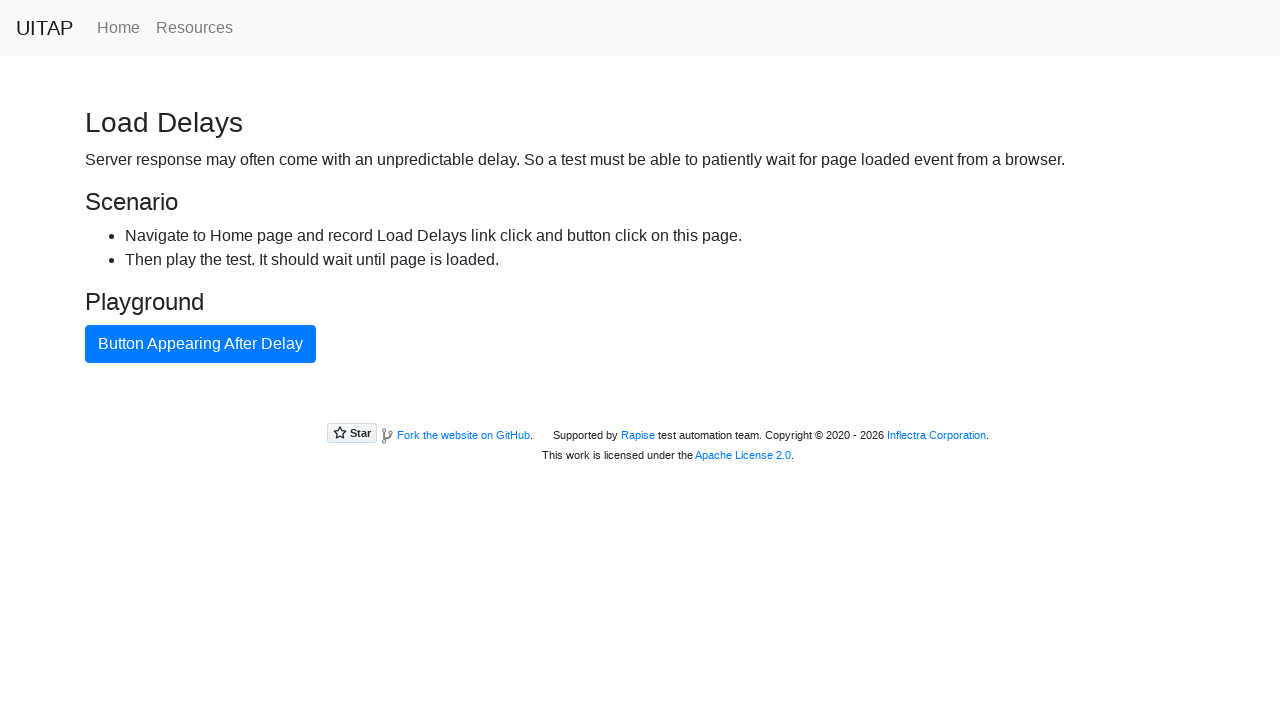